Tests right-click context menu functionality by right-clicking on an element, navigating through menu options with arrow keys, and selecting an option

Starting URL: https://swisnl.github.io/jQuery-contextMenu/demo.html

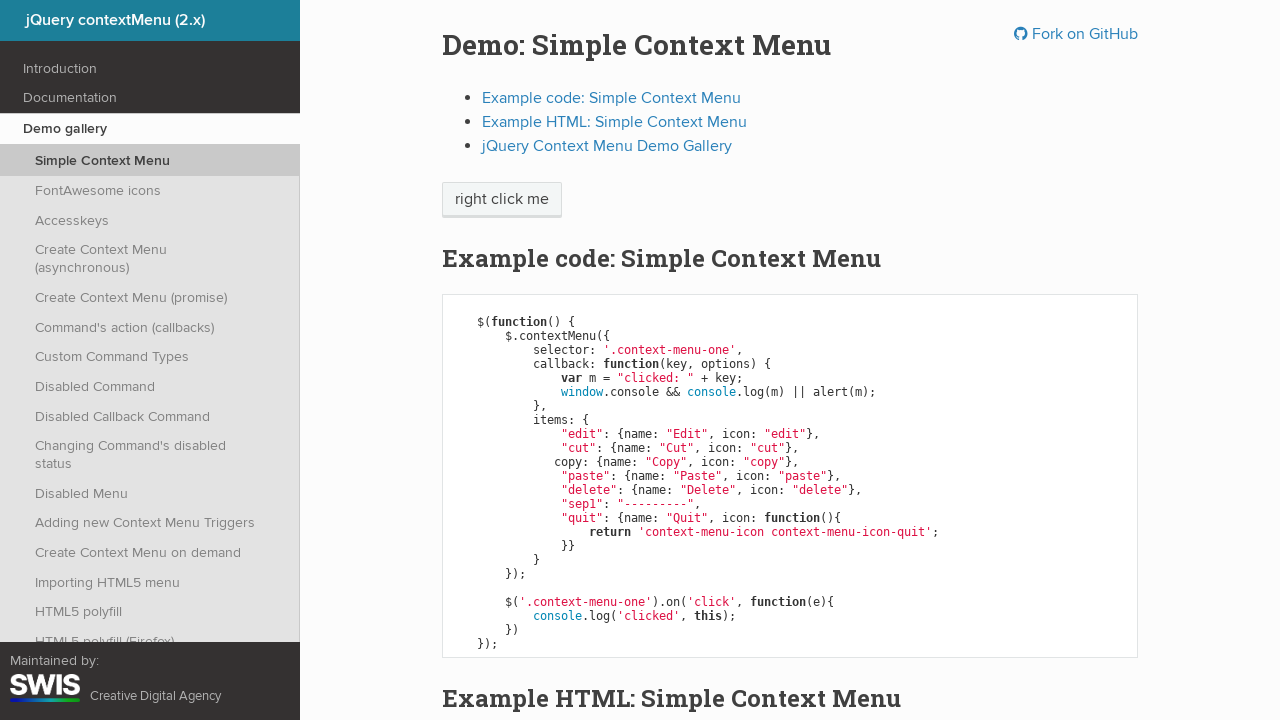

Located right-click target element
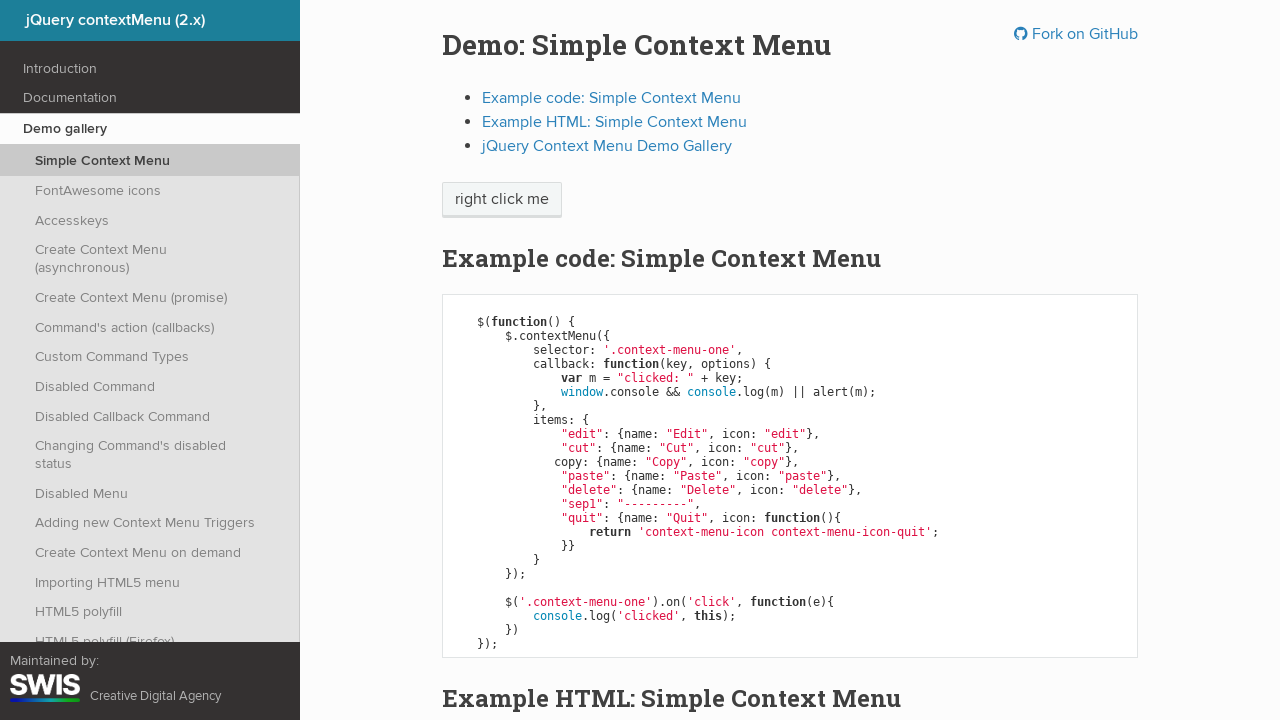

Right-clicked on the target element to open context menu at (502, 200) on xpath=//span[text()='right click me']
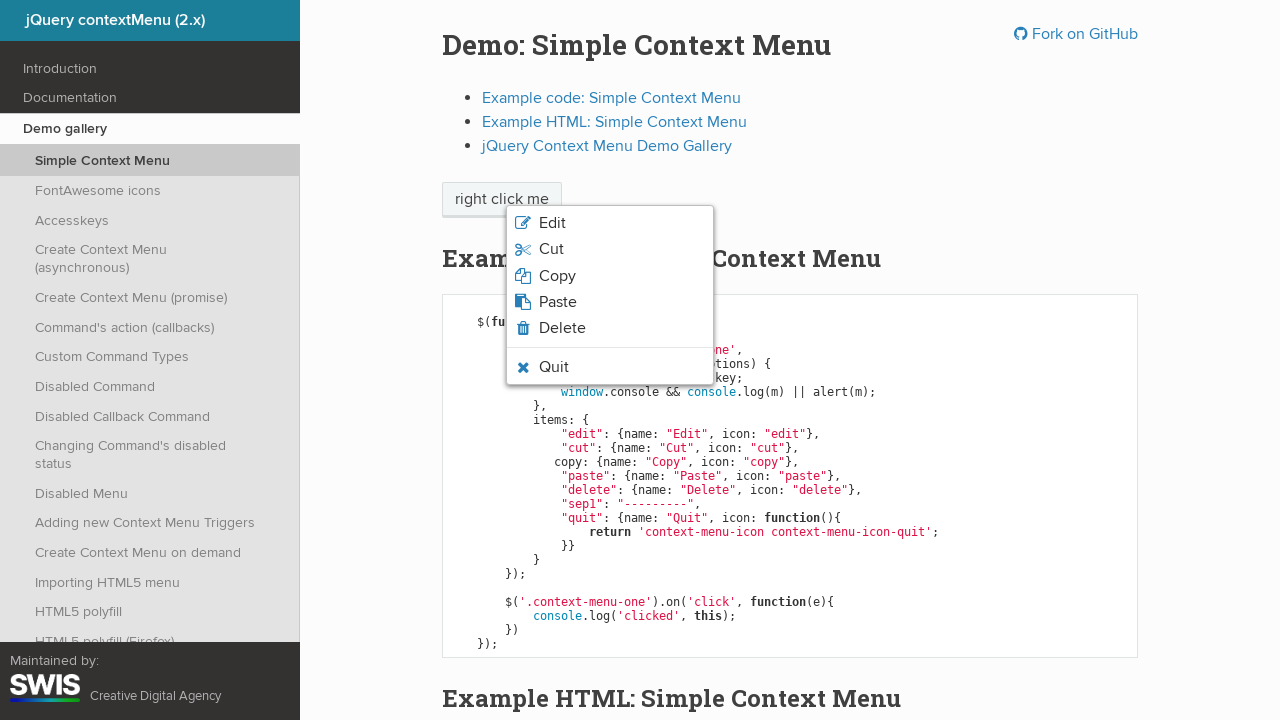

Pressed ArrowDown to navigate context menu (1st press)
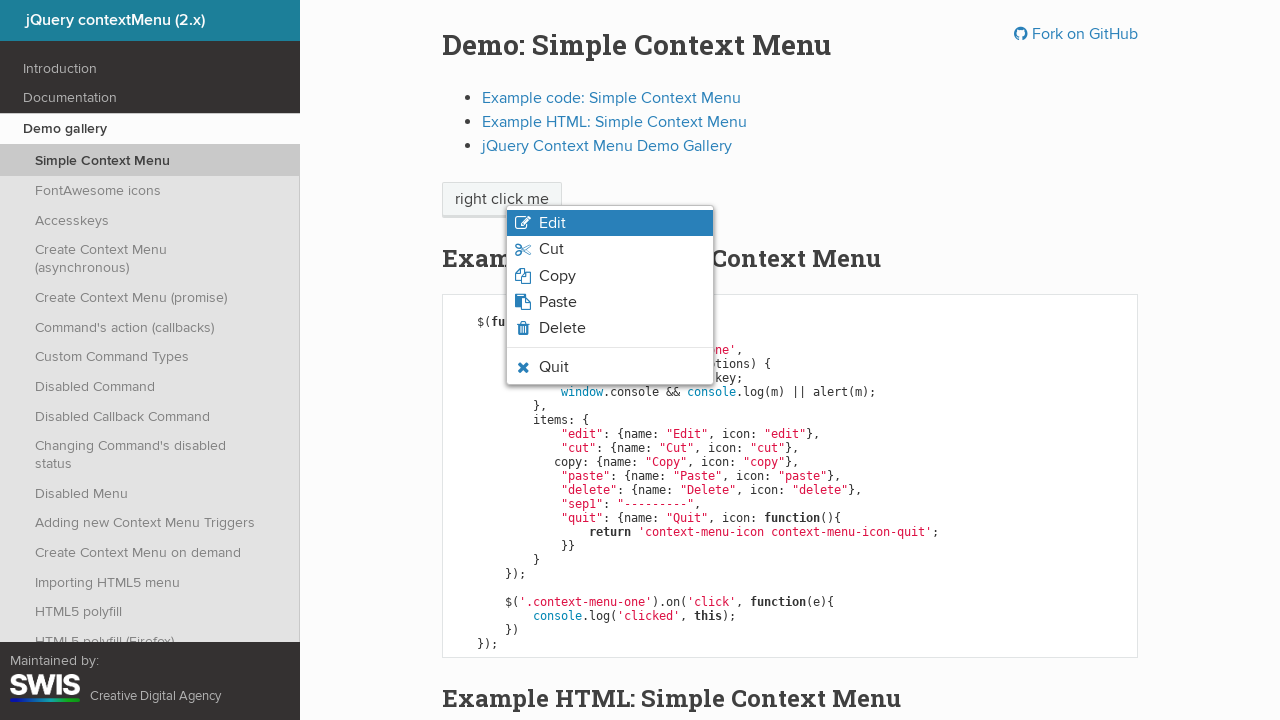

Pressed ArrowDown to navigate context menu (2nd press)
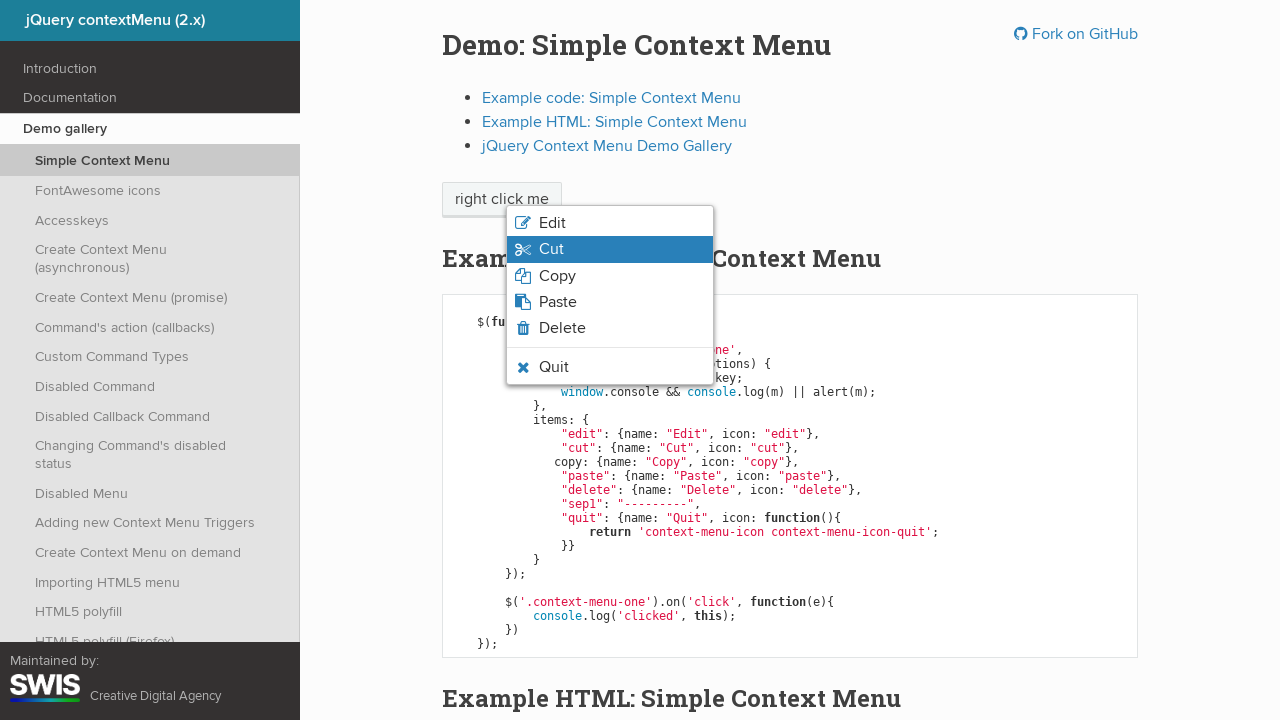

Pressed ArrowDown to navigate context menu (3rd press)
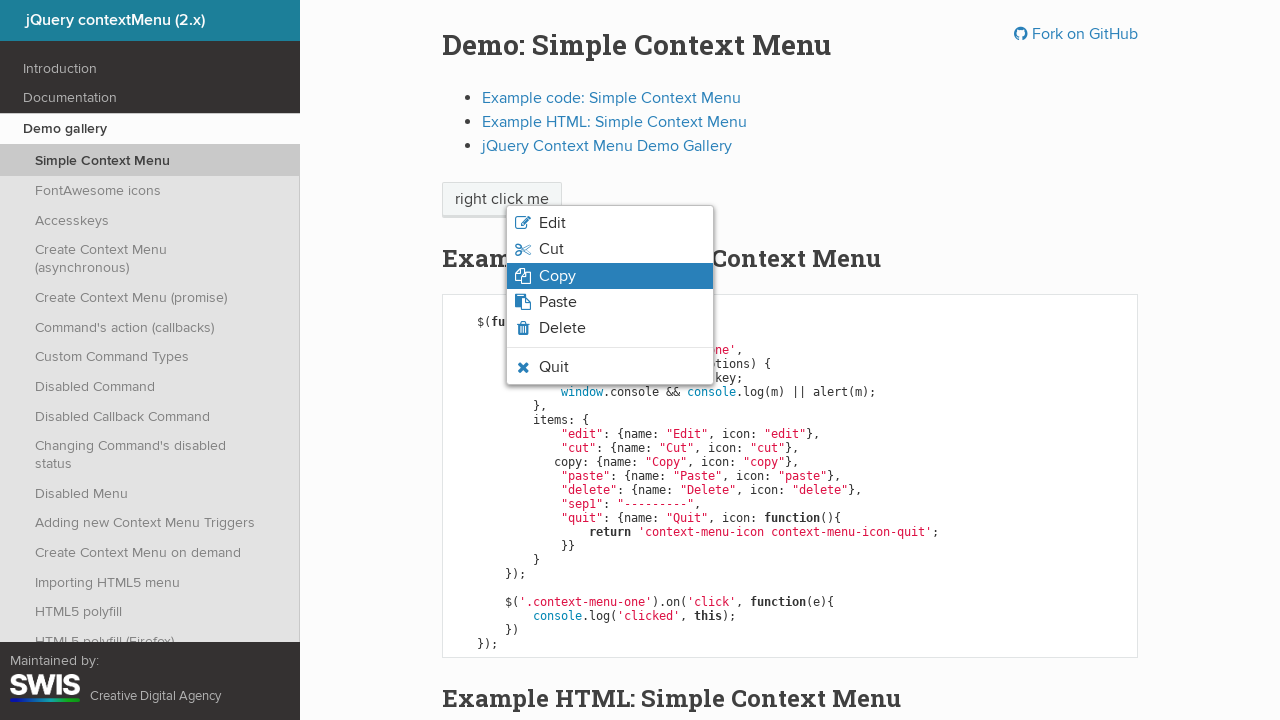

Pressed Enter to select the highlighted menu option
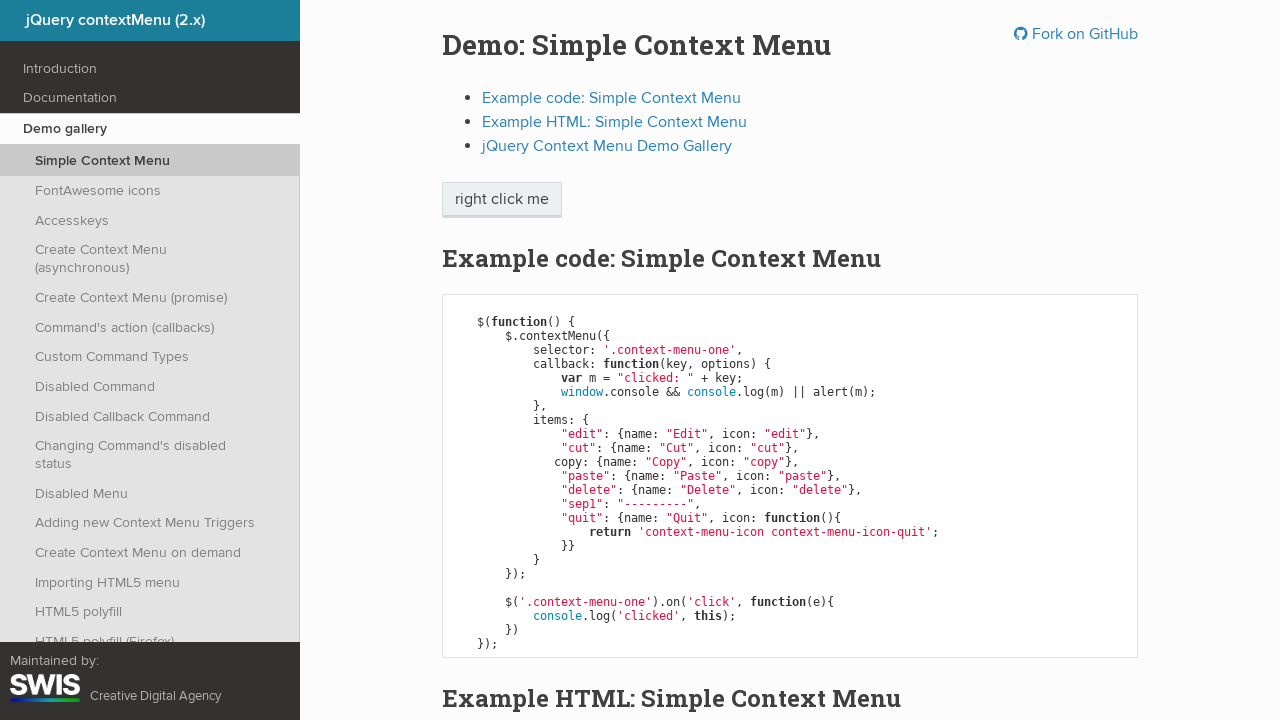

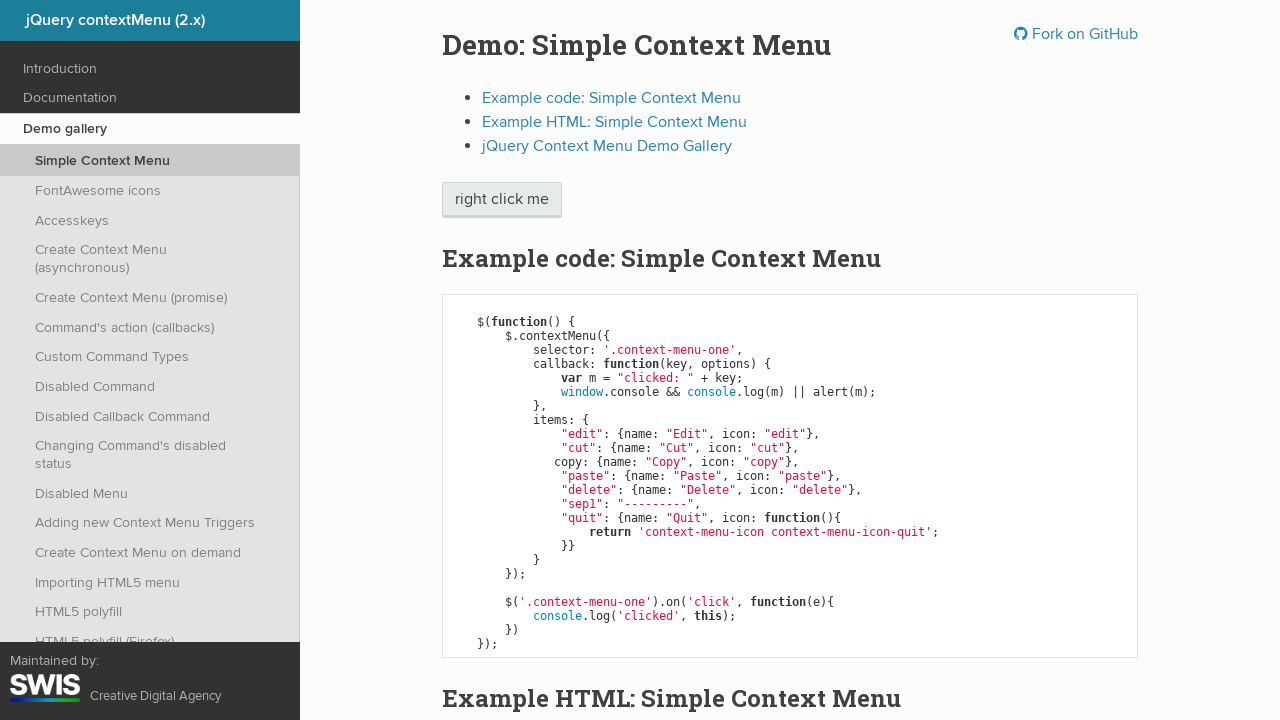